Navigates to a YouTube video page and waits for the video title element to load, verifying the page renders correctly.

Starting URL: https://www.youtube.com/watch?v=zPRf58cm-oQ

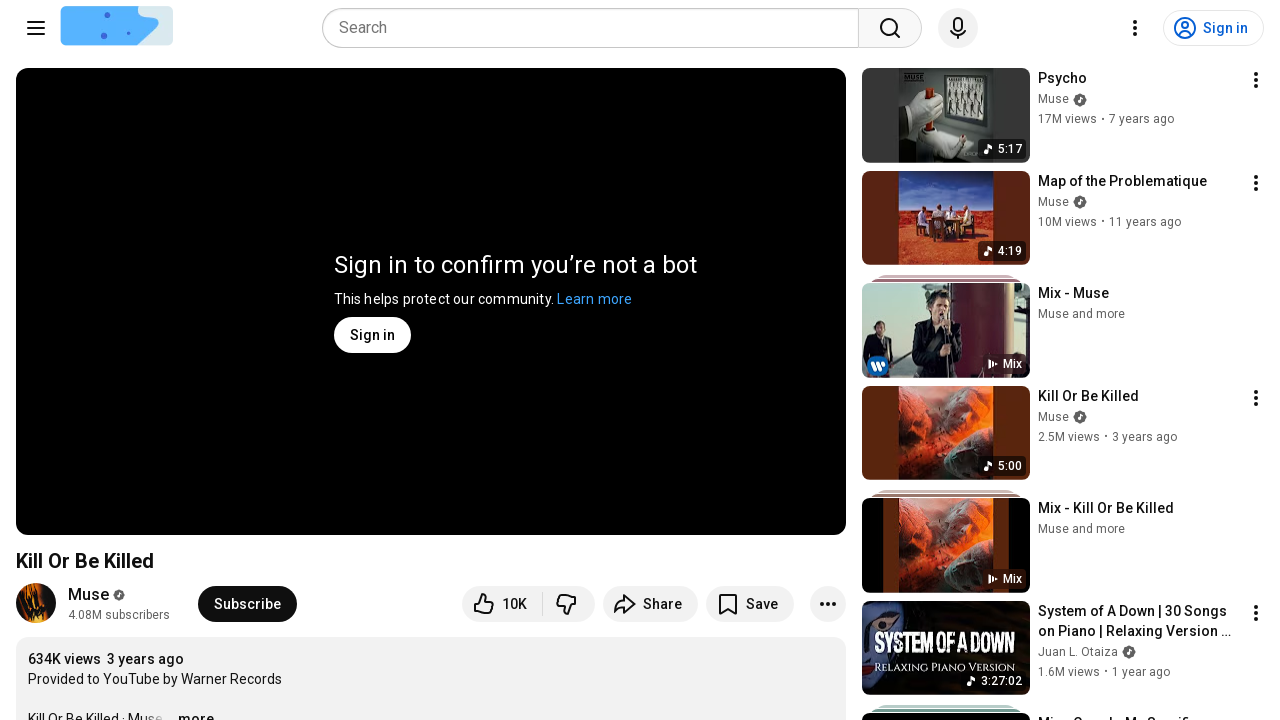

Navigated to YouTube video page
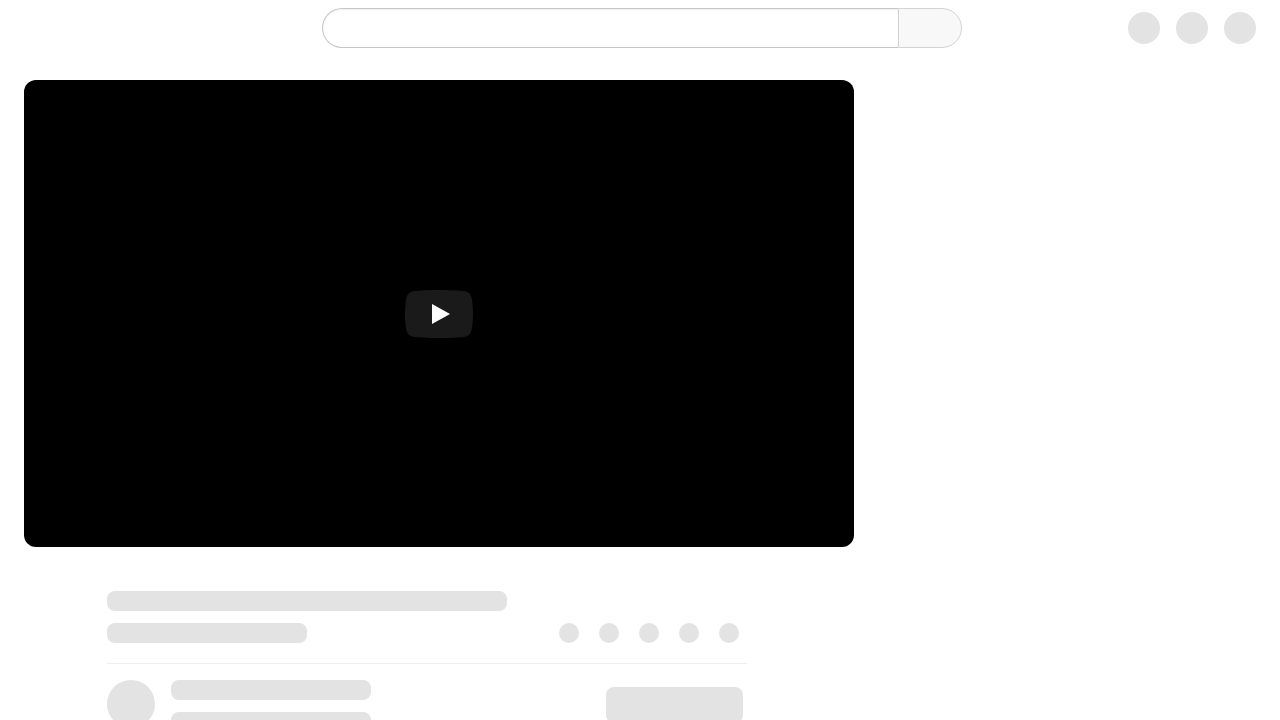

Video title element loaded successfully, page rendered correctly
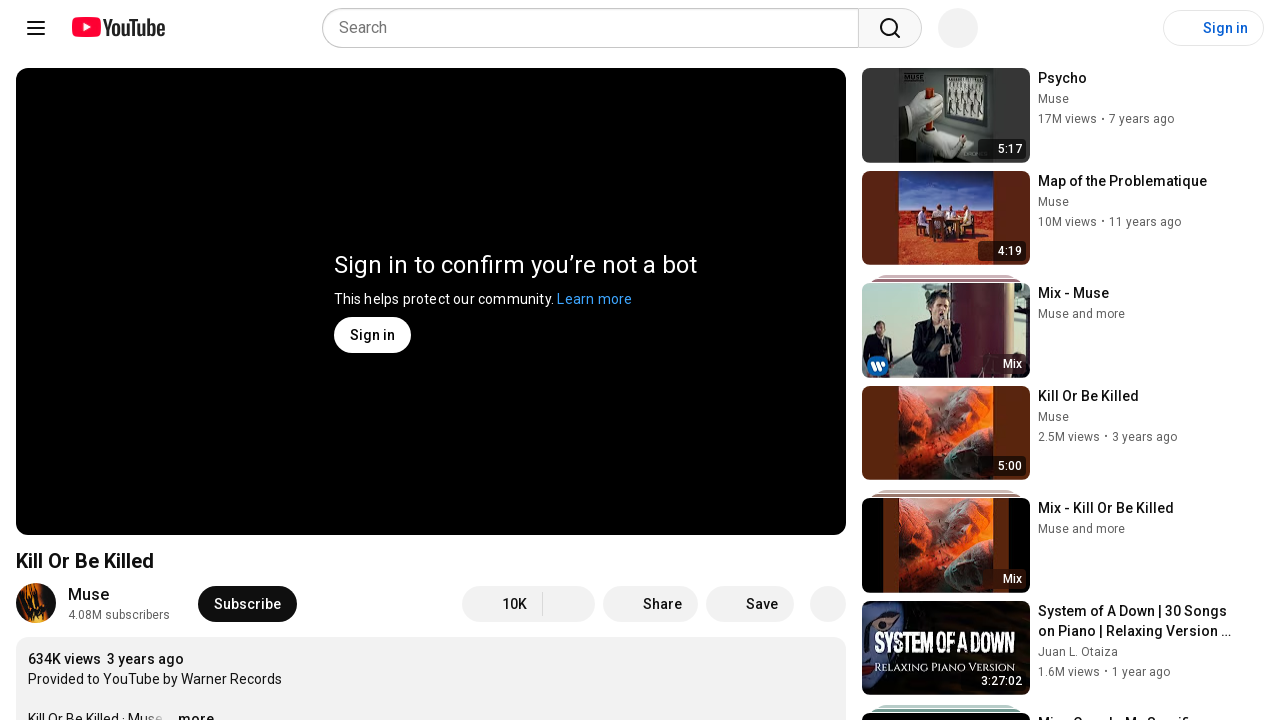

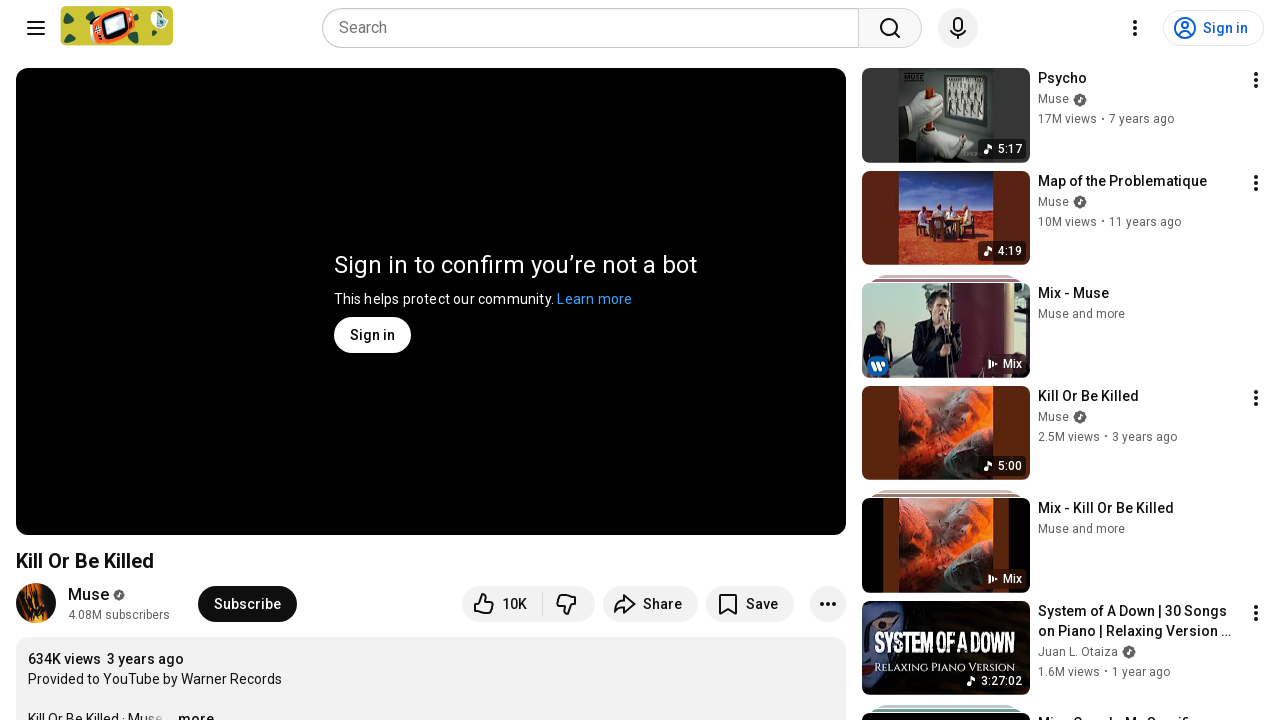